Tests hover functionality by navigating to a TestNG interview questions page and hovering over a specific text element containing "What are the advantages"

Starting URL: https://www.softwaretestingmaterial.com/testng-interview-questions/

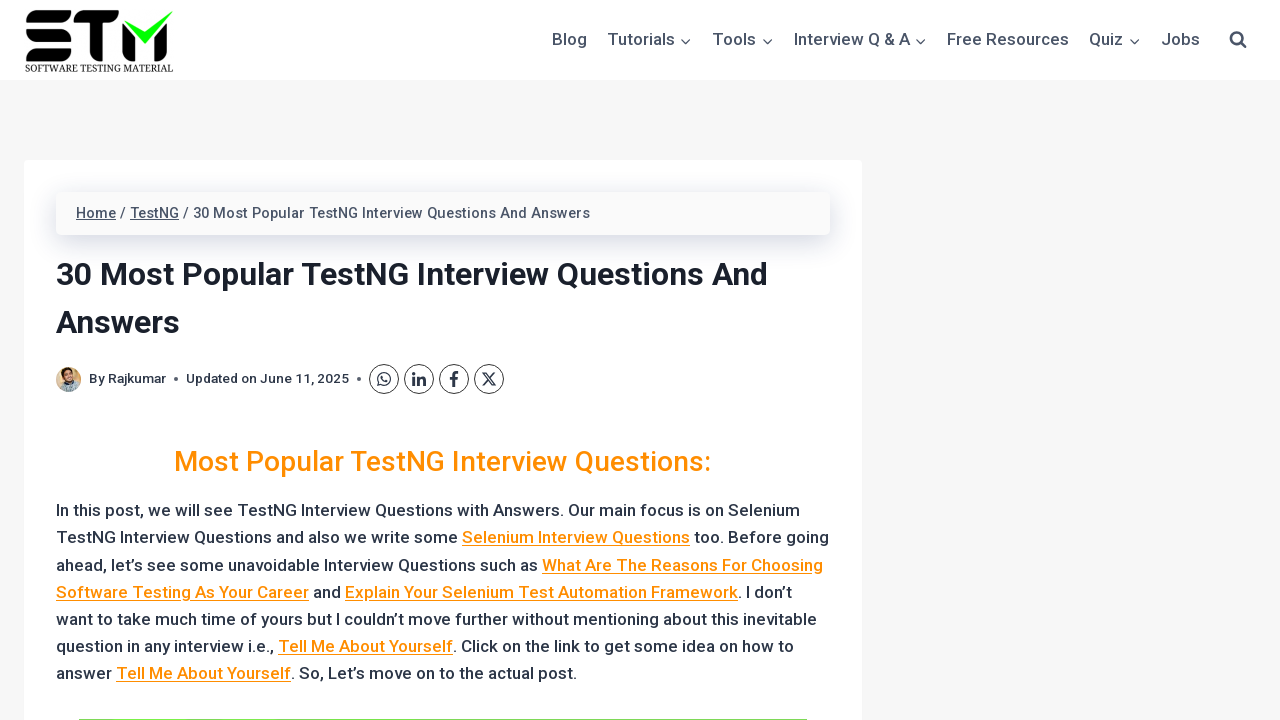

Navigated to TestNG interview questions page
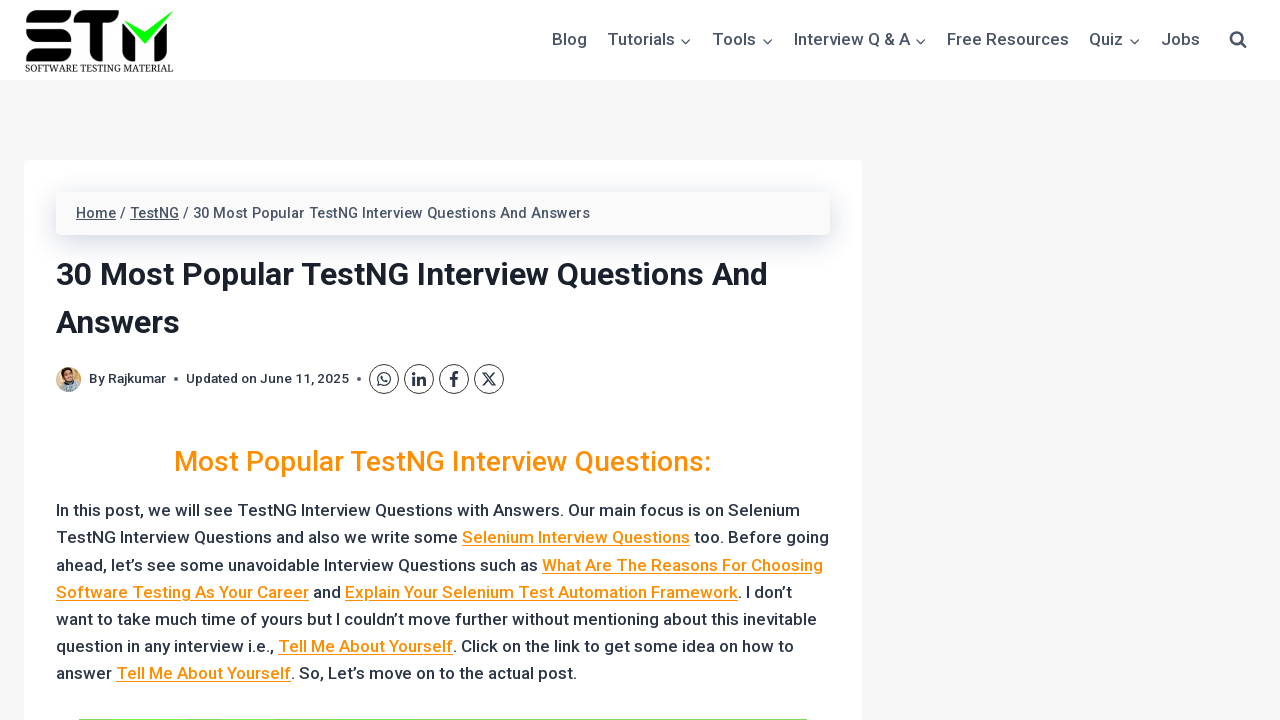

Located target element containing 'What are the advantages'
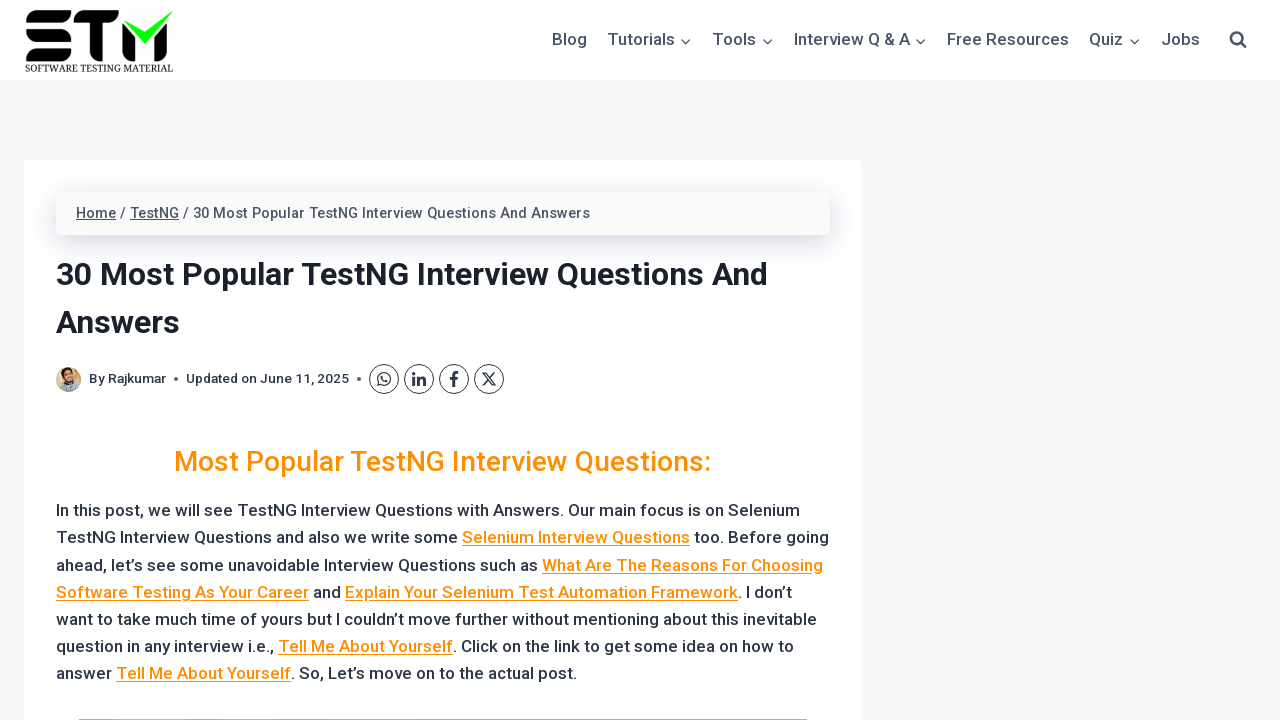

Target element became visible
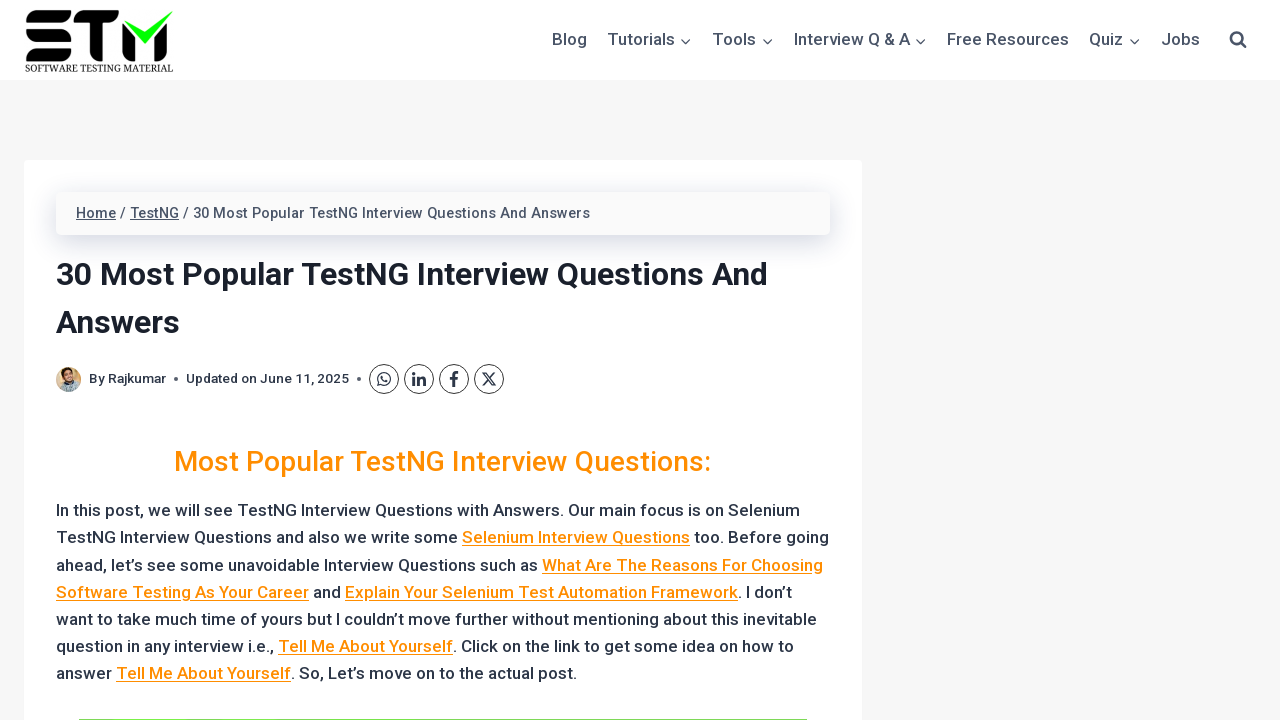

Hovered over the 'What are the advantages' text element at (212, 361) on xpath=//div[@class='entry-content single-content']//p//b[contains(text(),'What a
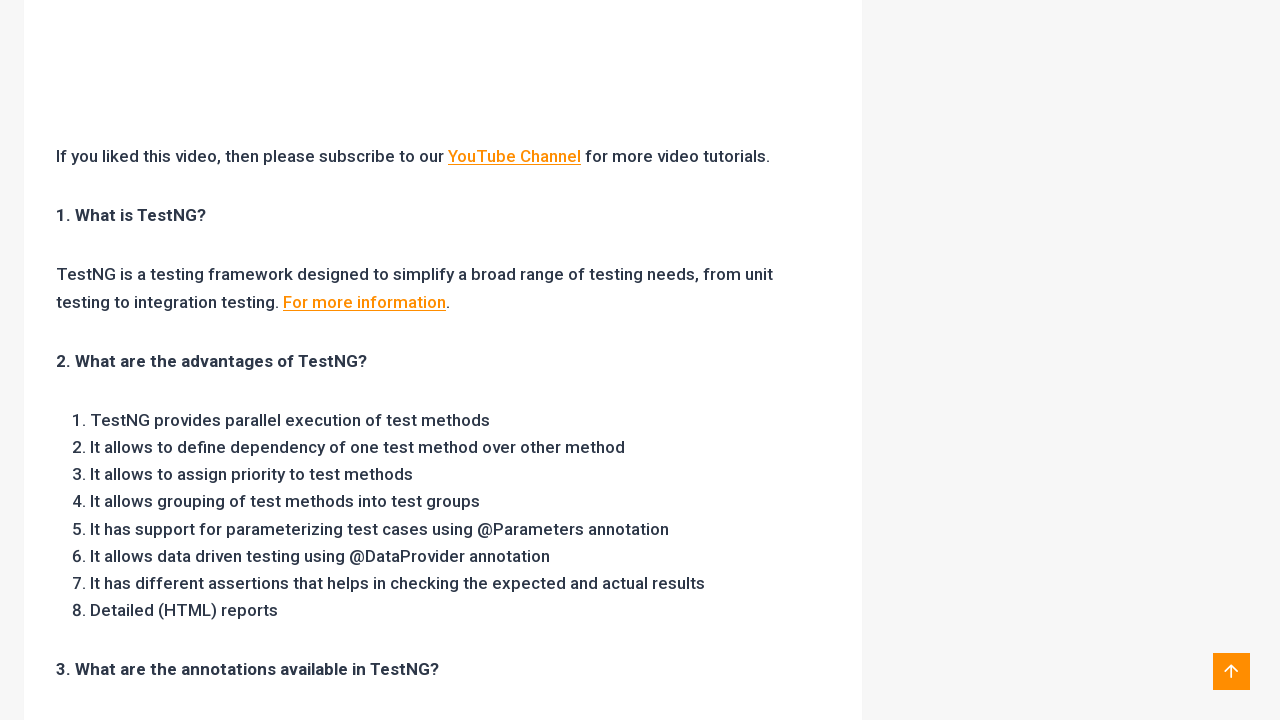

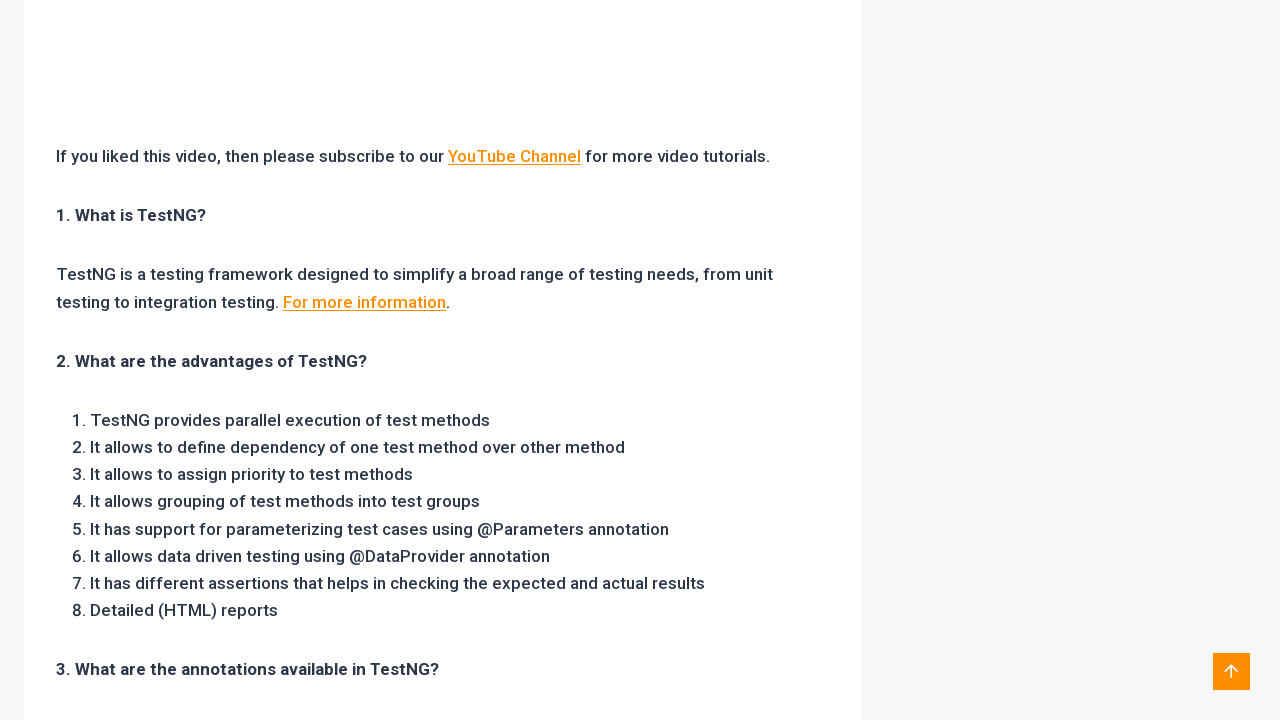